Tests navigation on a Moroccan government data portal by clicking the explorer dropdown button and then clicking a resource download link to verify the UI interaction flow works correctly.

Starting URL: https://www.data.gov.ma/data/fr/dataset/mer-en-chiffre-2020-production-halieutique

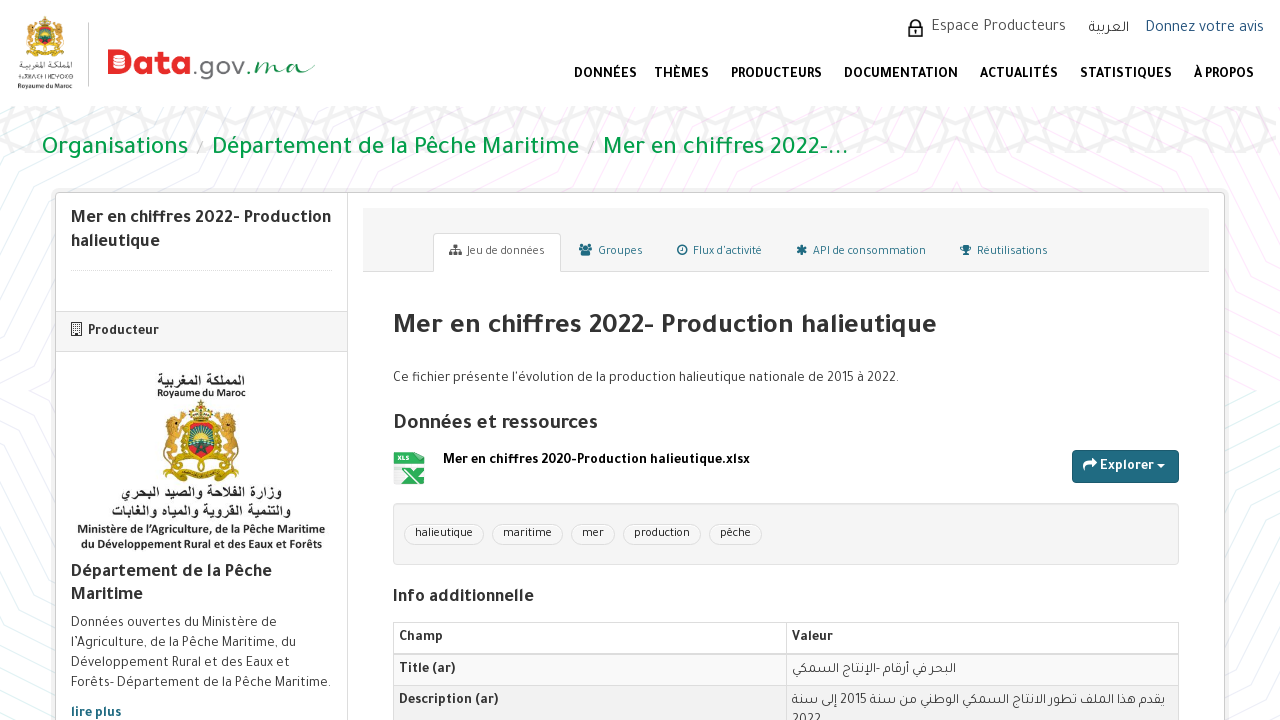

Waited for explorer dropdown button to load
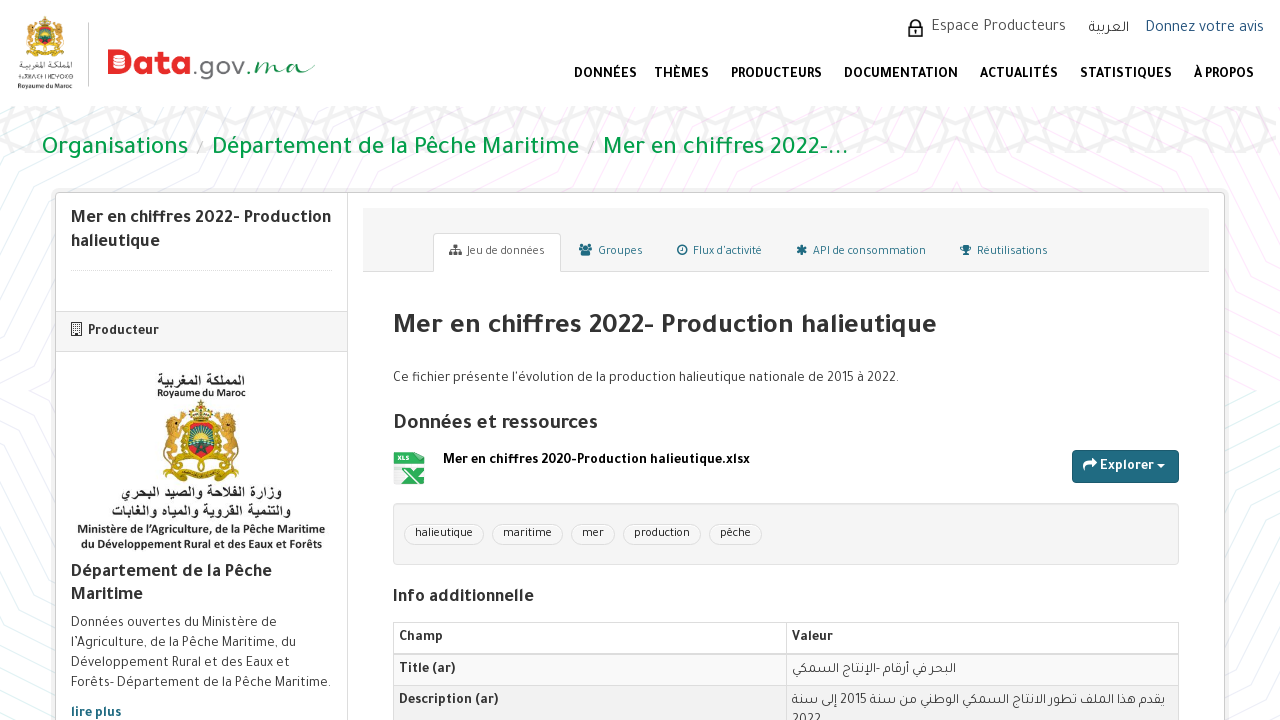

Clicked explorer dropdown button at (1126, 467) on a.btn.btn-primary.dropdown-toggle
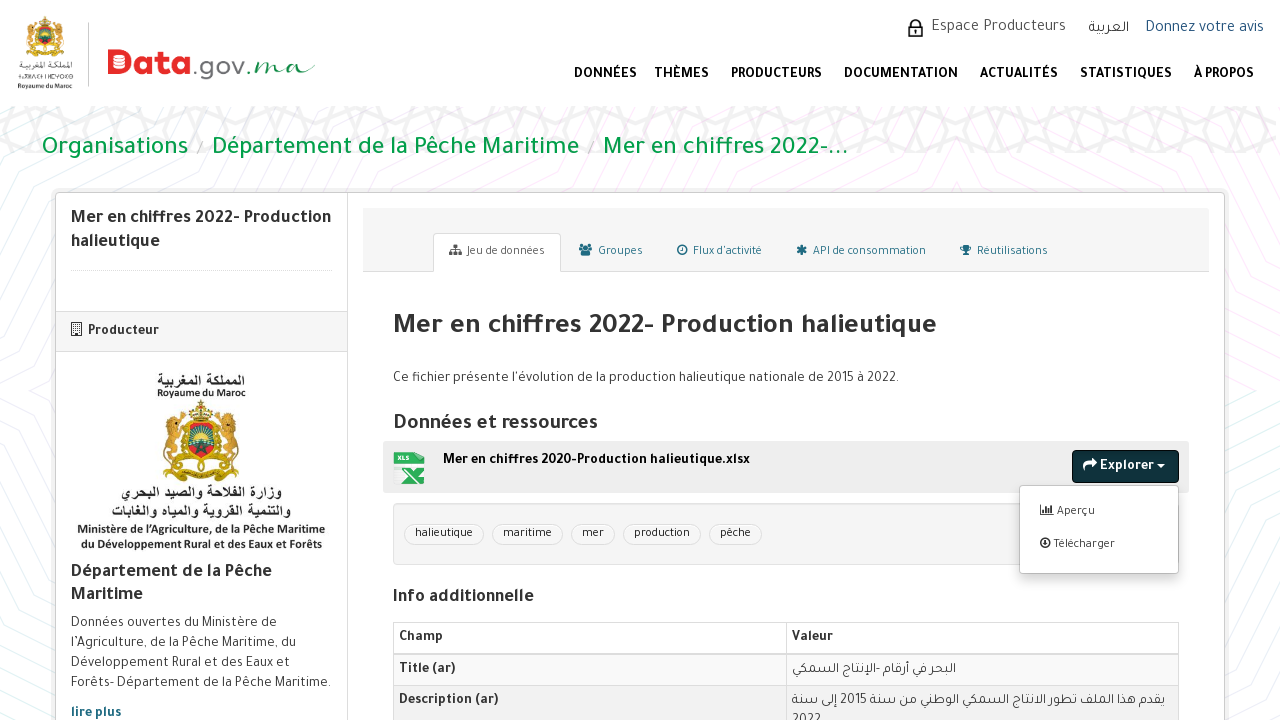

Waited for resource download link to appear
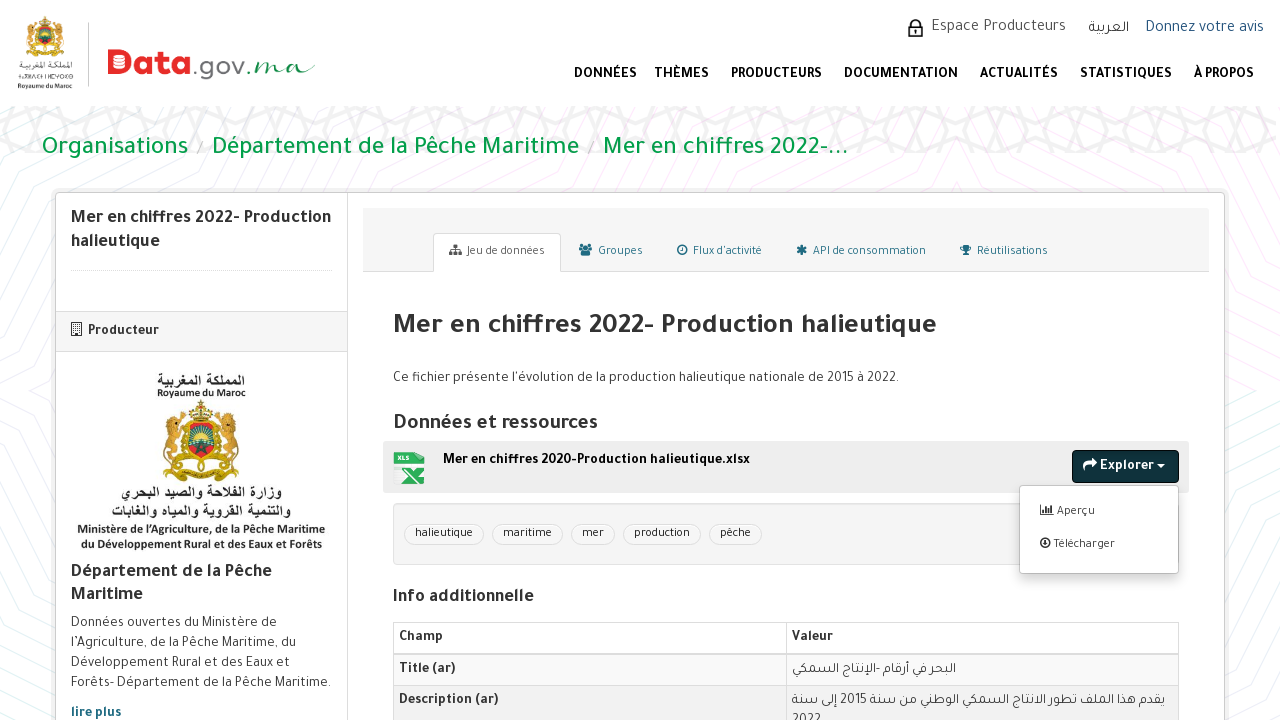

Clicked resource download link at (1099, 546) on a.resource-url-analytics
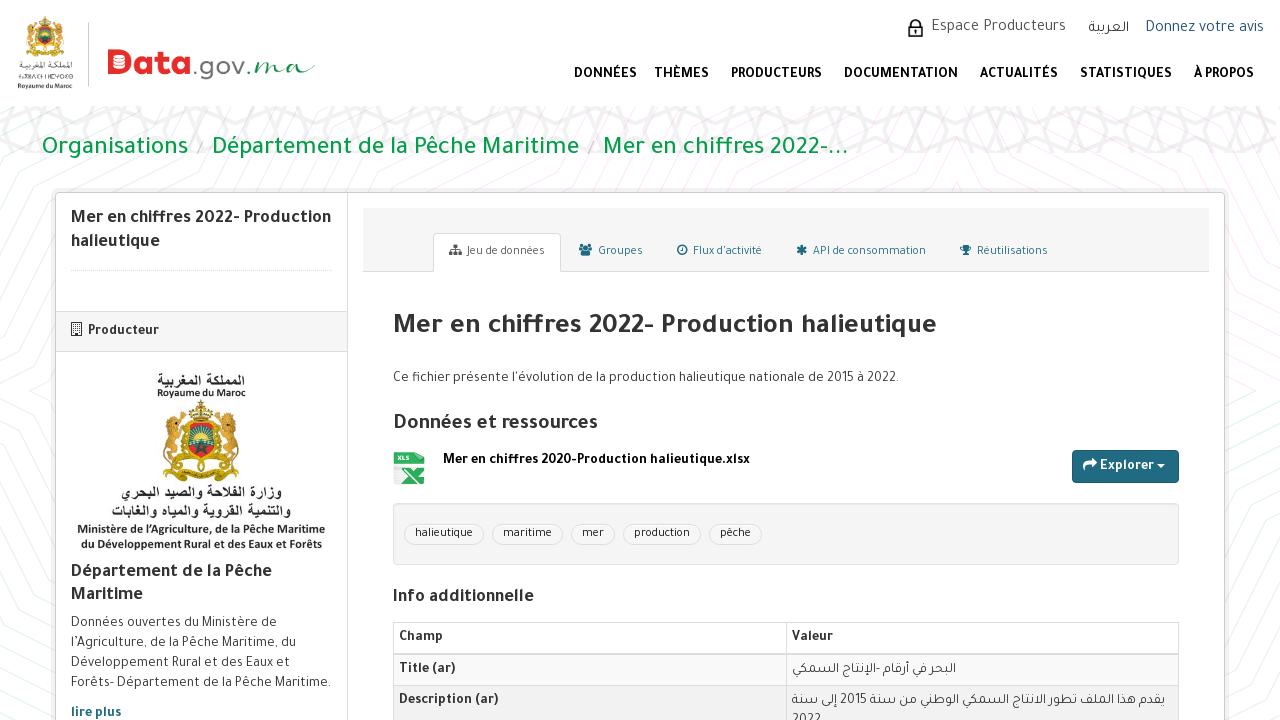

Waited 2 seconds for navigation/action to complete
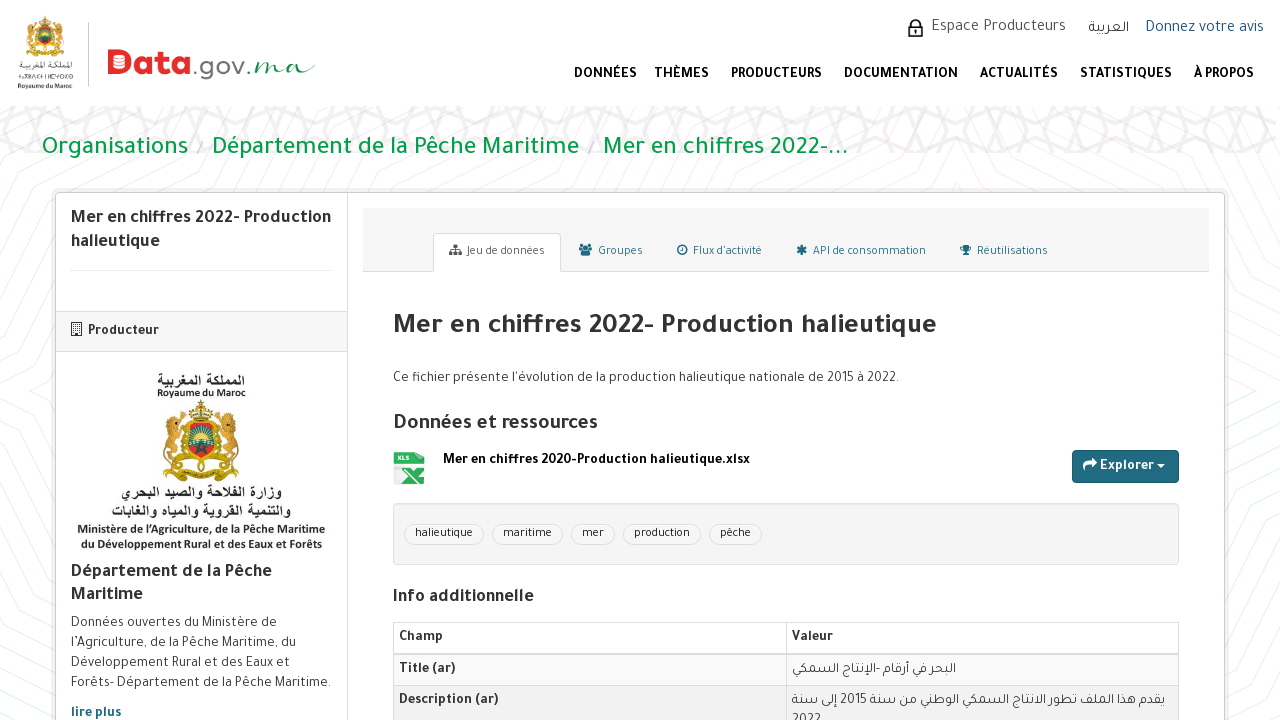

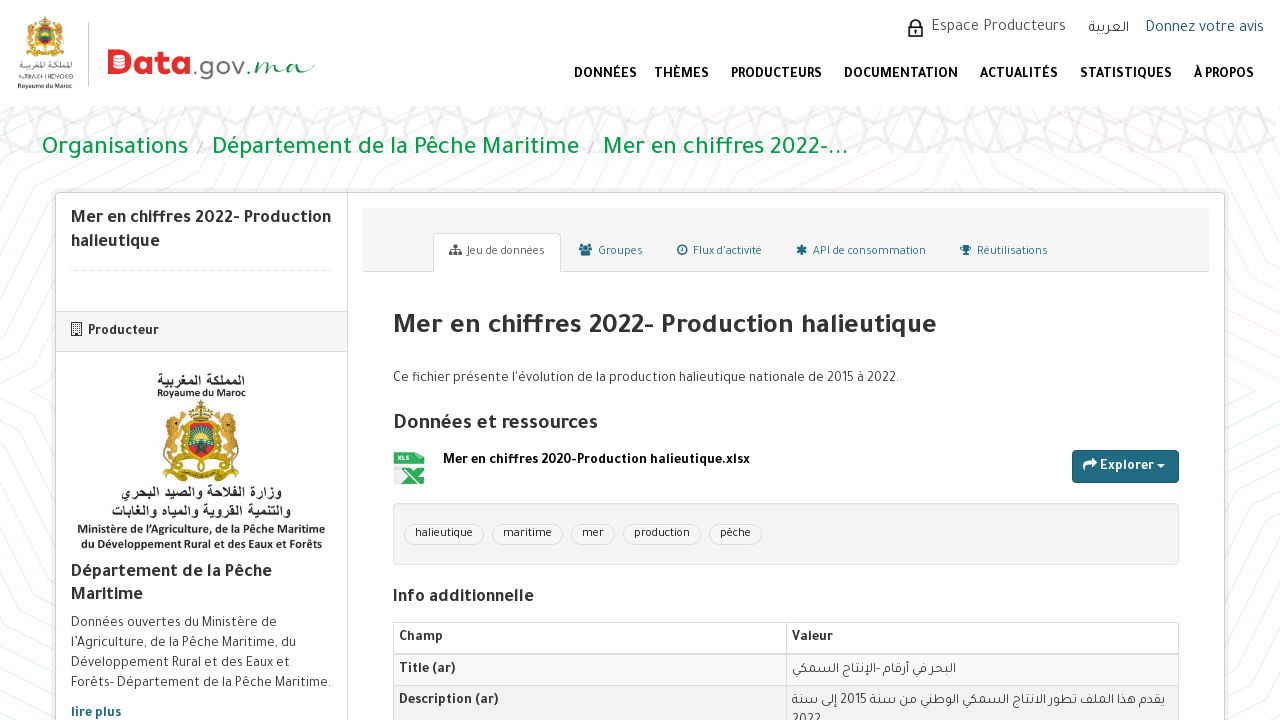